Tests a text box form by filling in name, email, current address, and permanent address fields, then submitting the form

Starting URL: https://demoqa.com/text-box

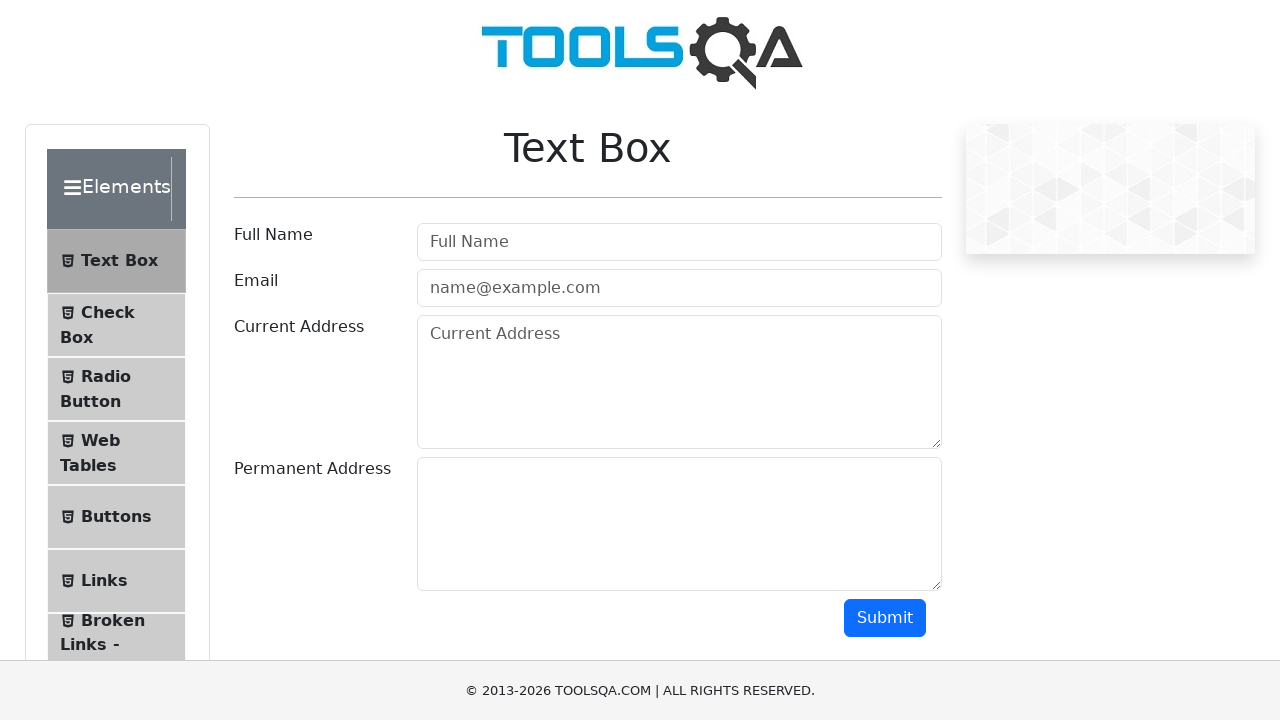

Filled name field with 'Mica Monje' on #userName
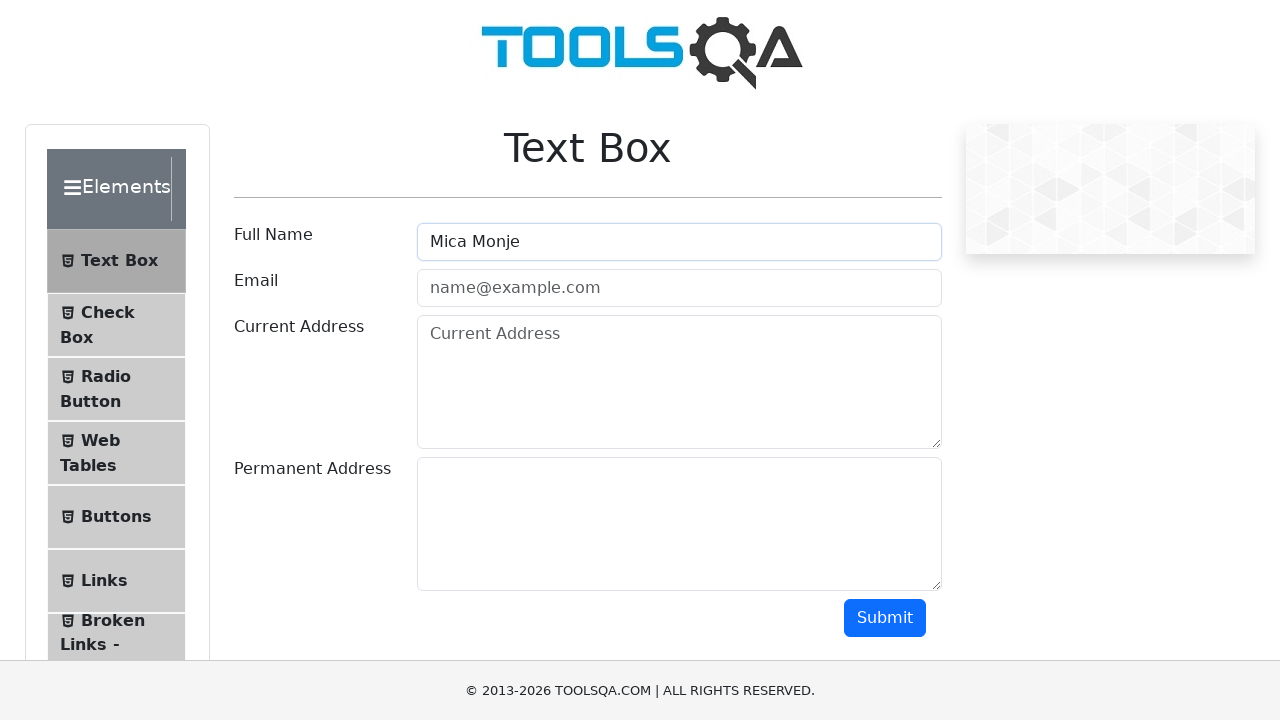

Filled email field with 'mica.monje@nada.com' on #userEmail
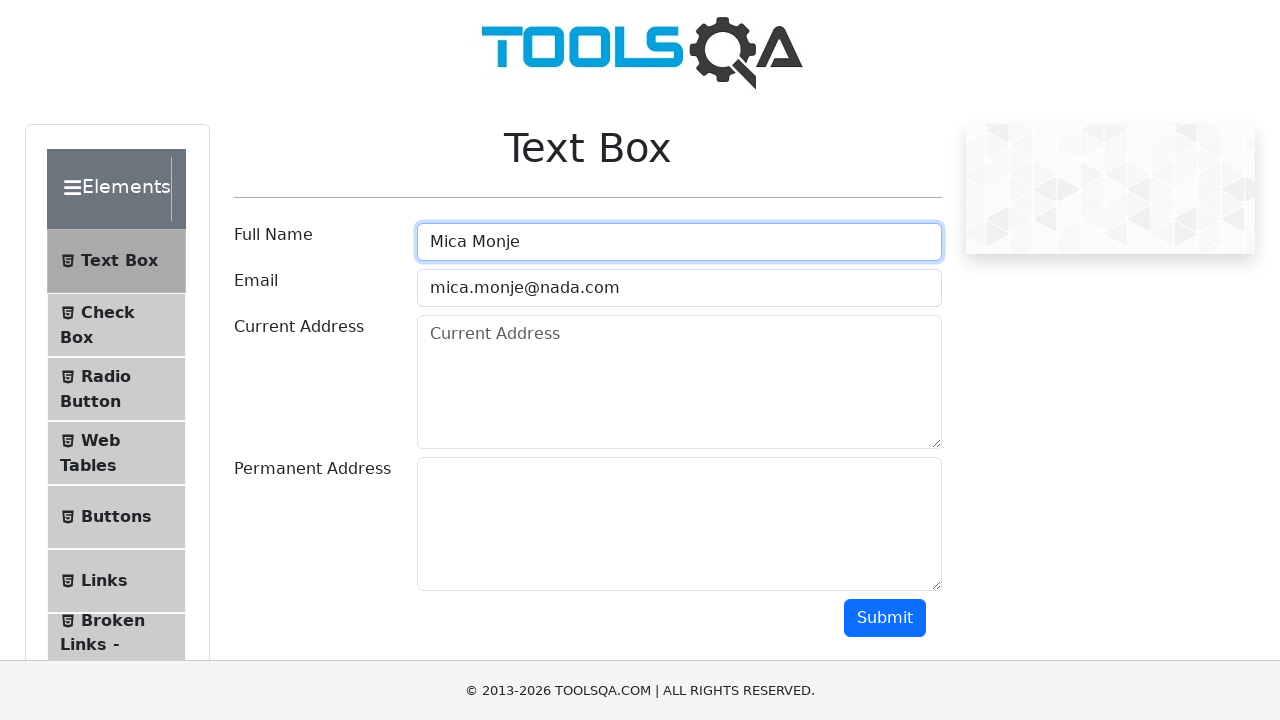

Filled current address field with 'jsjdaksdoasdklaiwjeinqokw' on #currentAddress
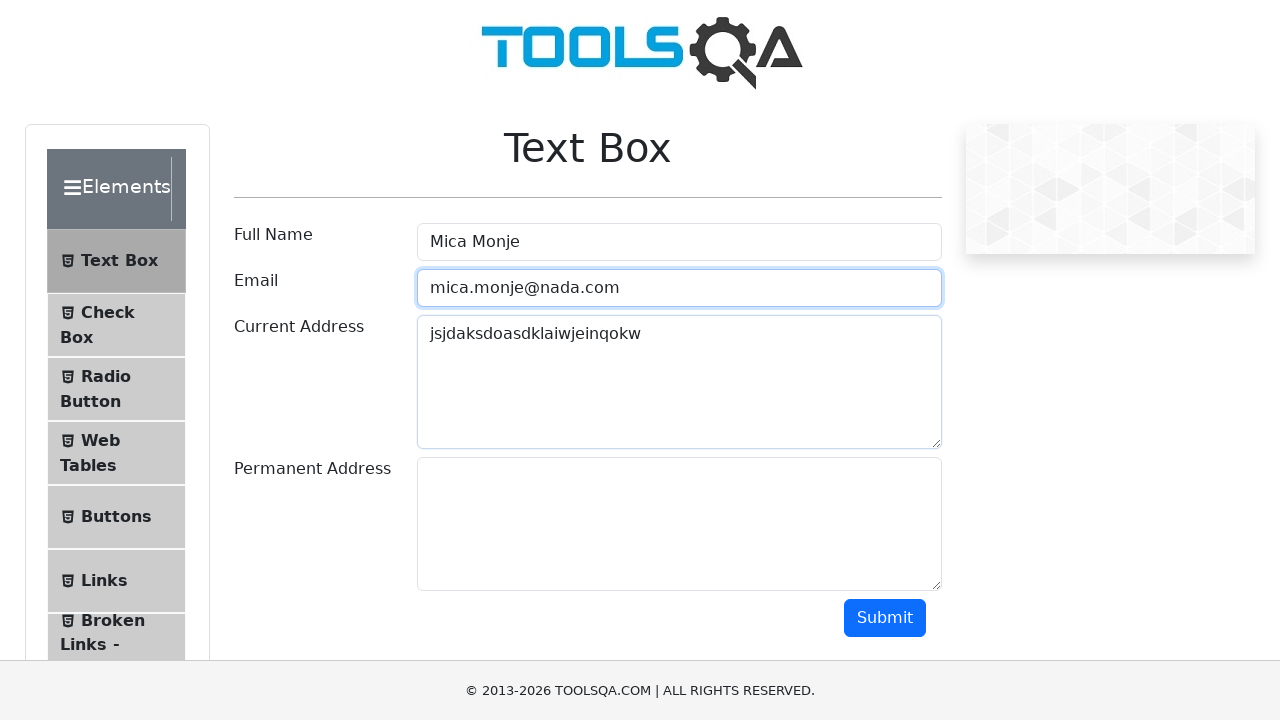

Filled permanent address field with 'jsjdaksdoasddasdadwwwwww' on #permanentAddress
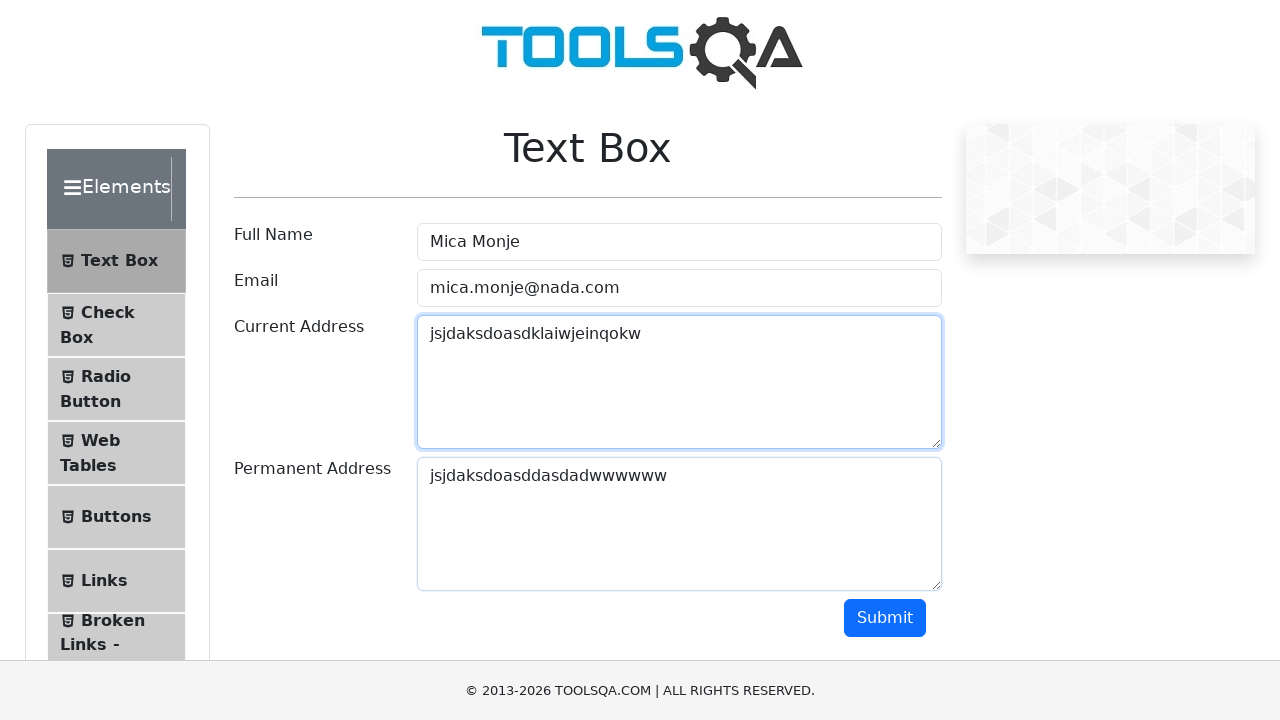

Clicked submit button to submit the form at (885, 618) on #submit
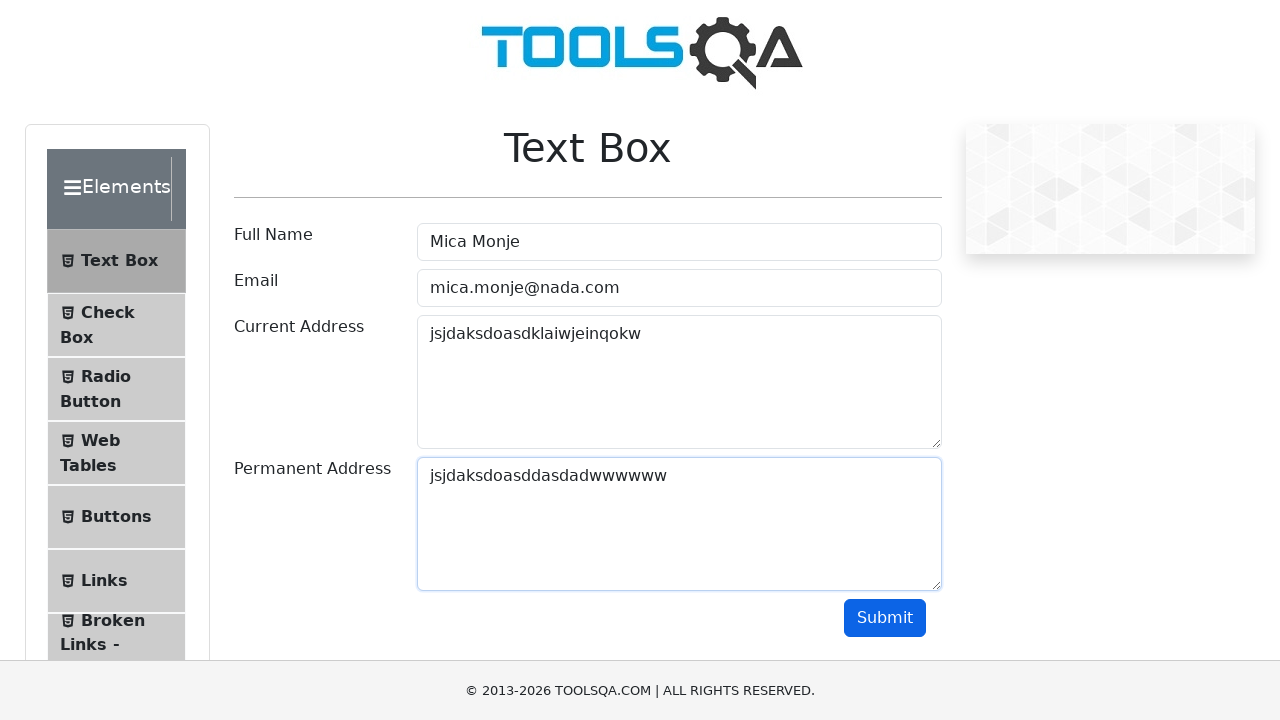

Form output appeared successfully
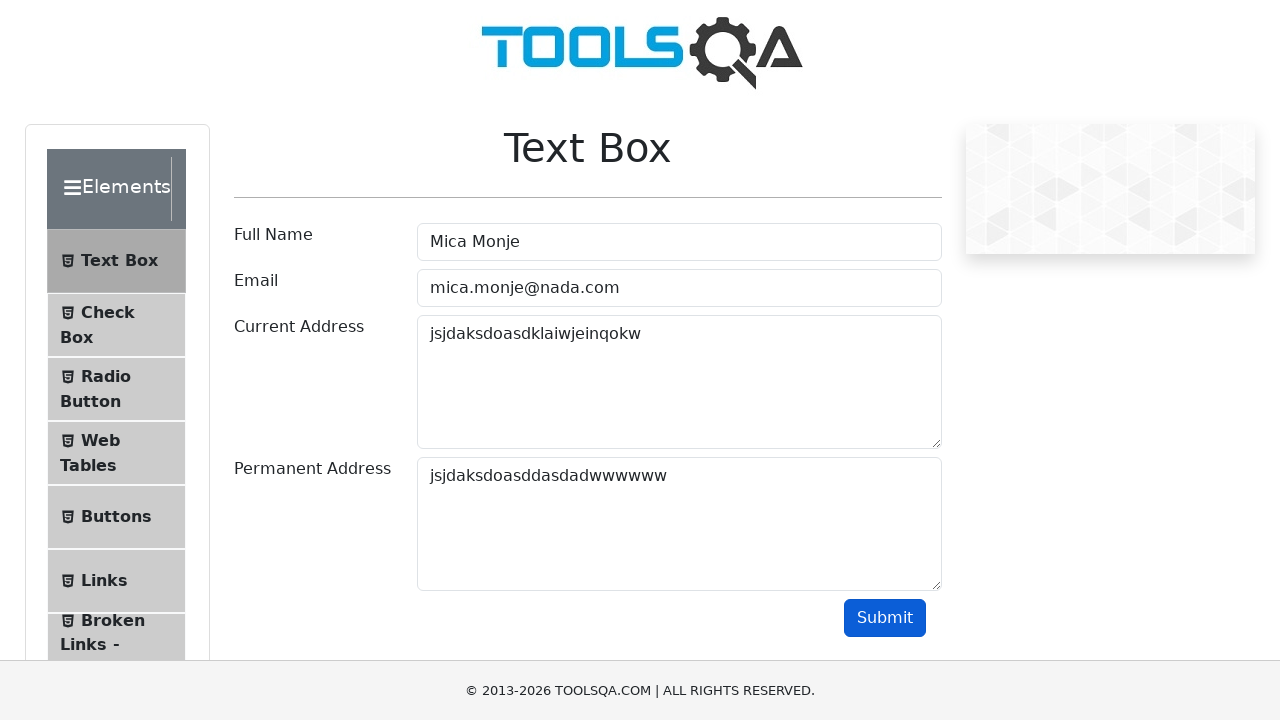

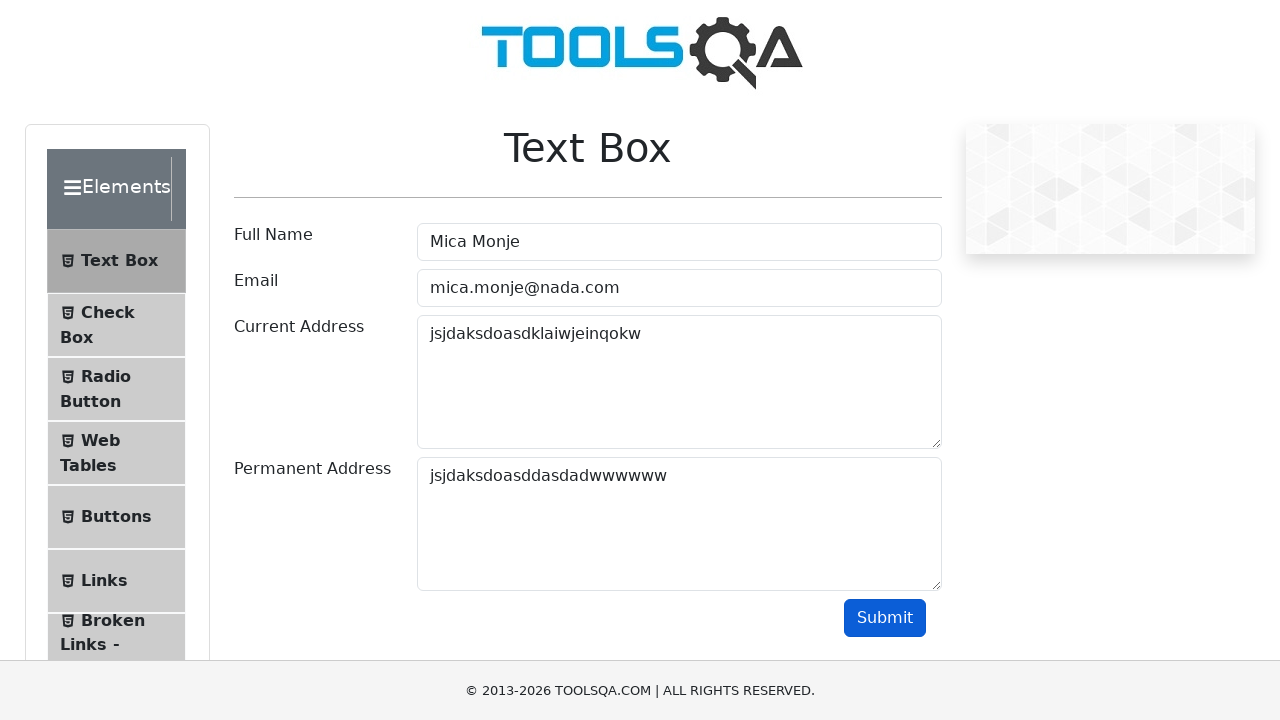